Tests browsing to languages that start with numbers by clicking on the 0 link and verifying 10 entries are displayed

Starting URL: http://www.99-bottles-of-beer.net

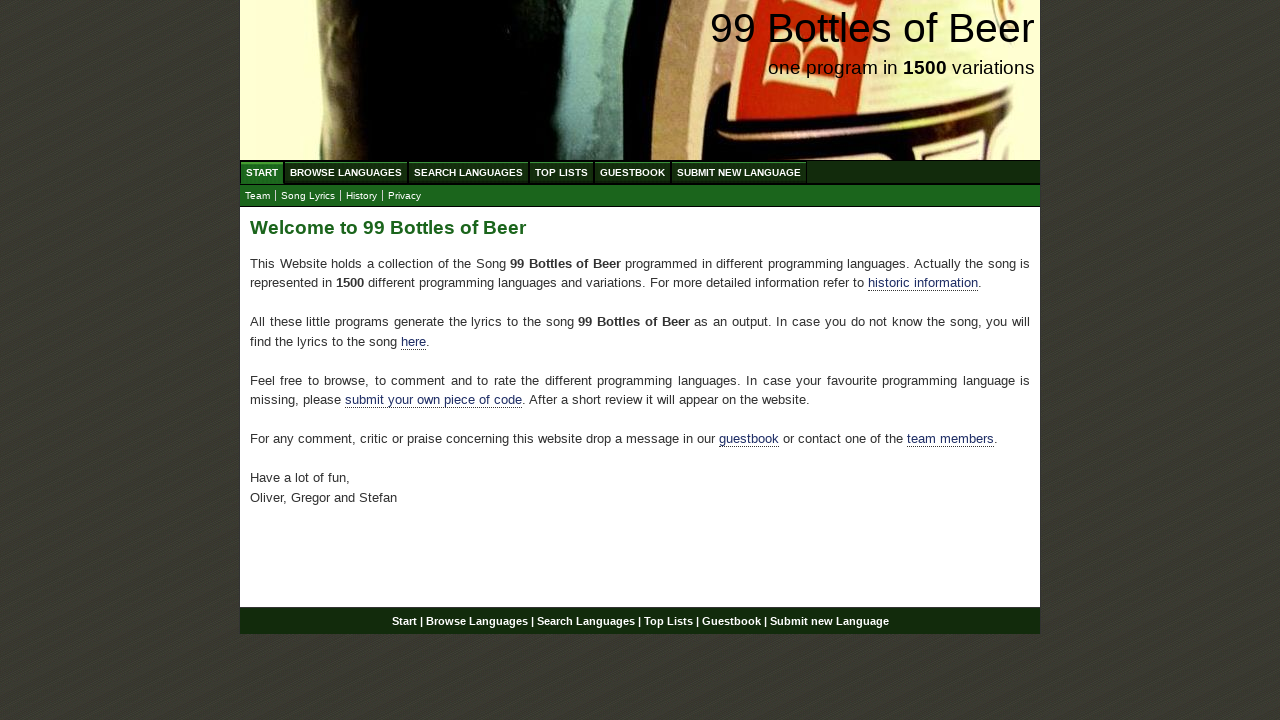

Clicked on BROWSE LANGUAGES menu at (346, 172) on xpath=//ul[@id='menu']/li/a[@href='/abc.html']
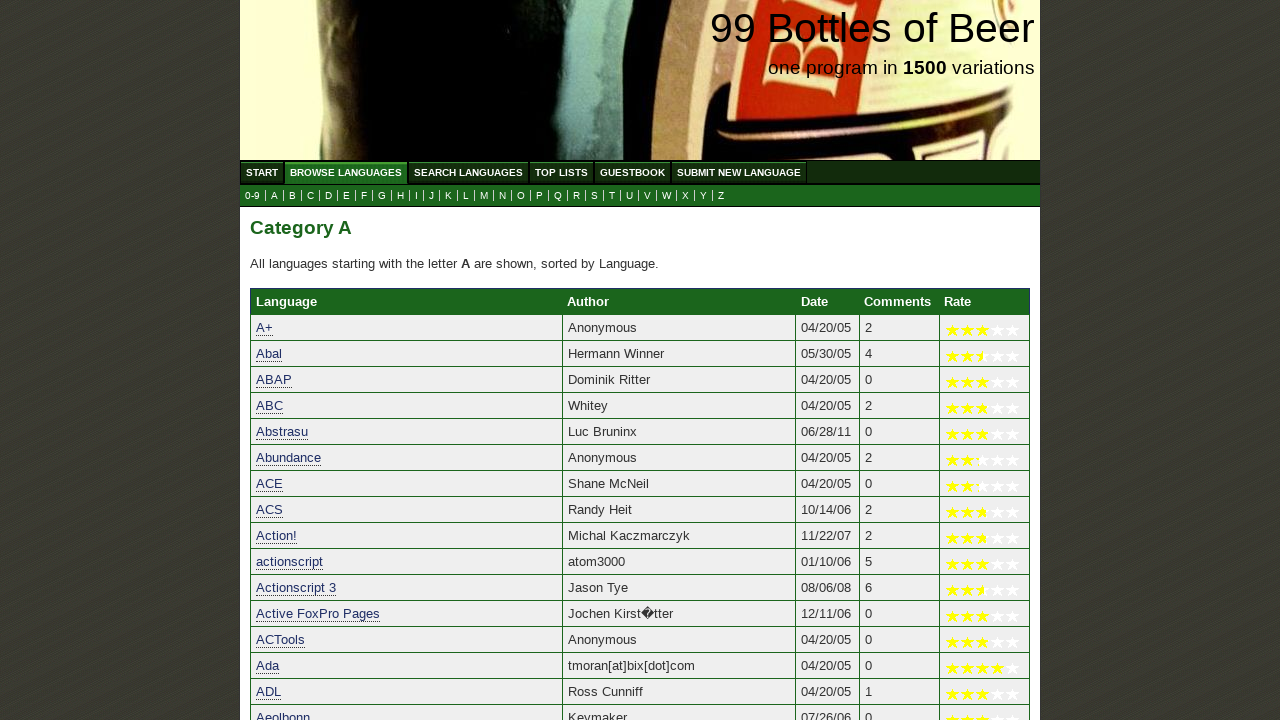

Clicked on 0 link in submenu to browse languages starting with numbers at (252, 196) on xpath=//ul[@id='submenu']/li/a[@href='0.html']
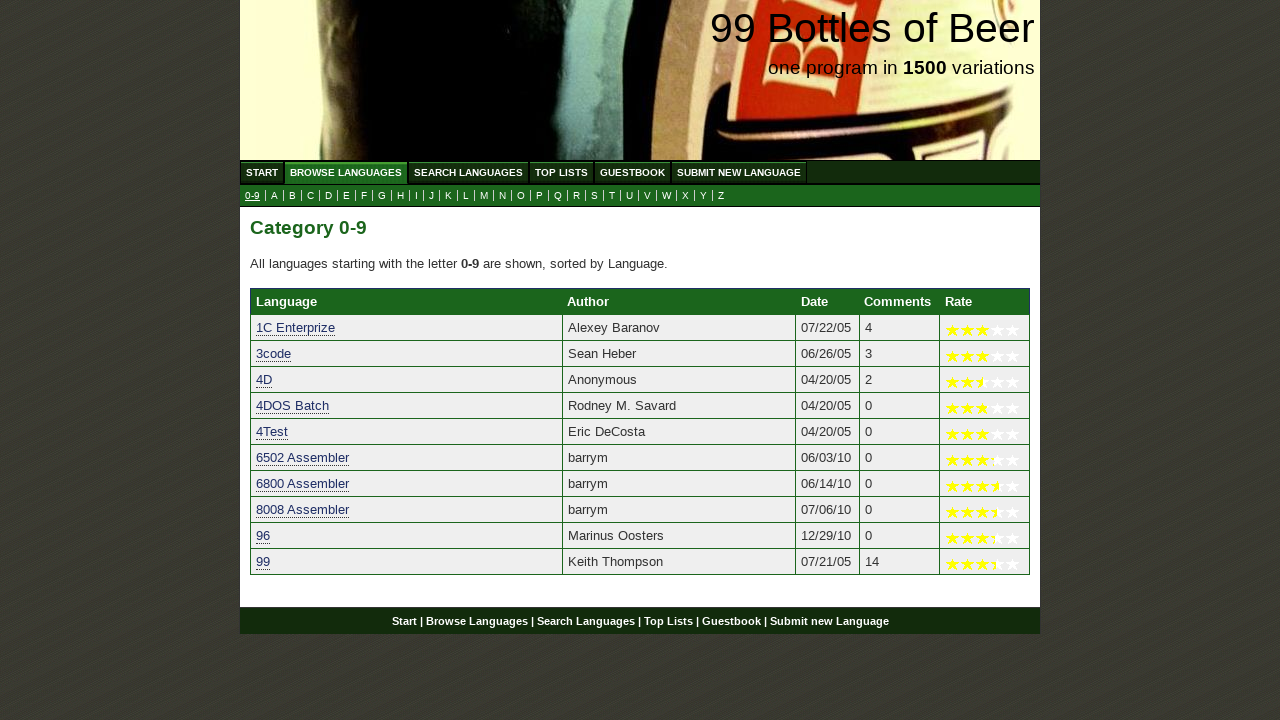

Table loaded and first data row is visible
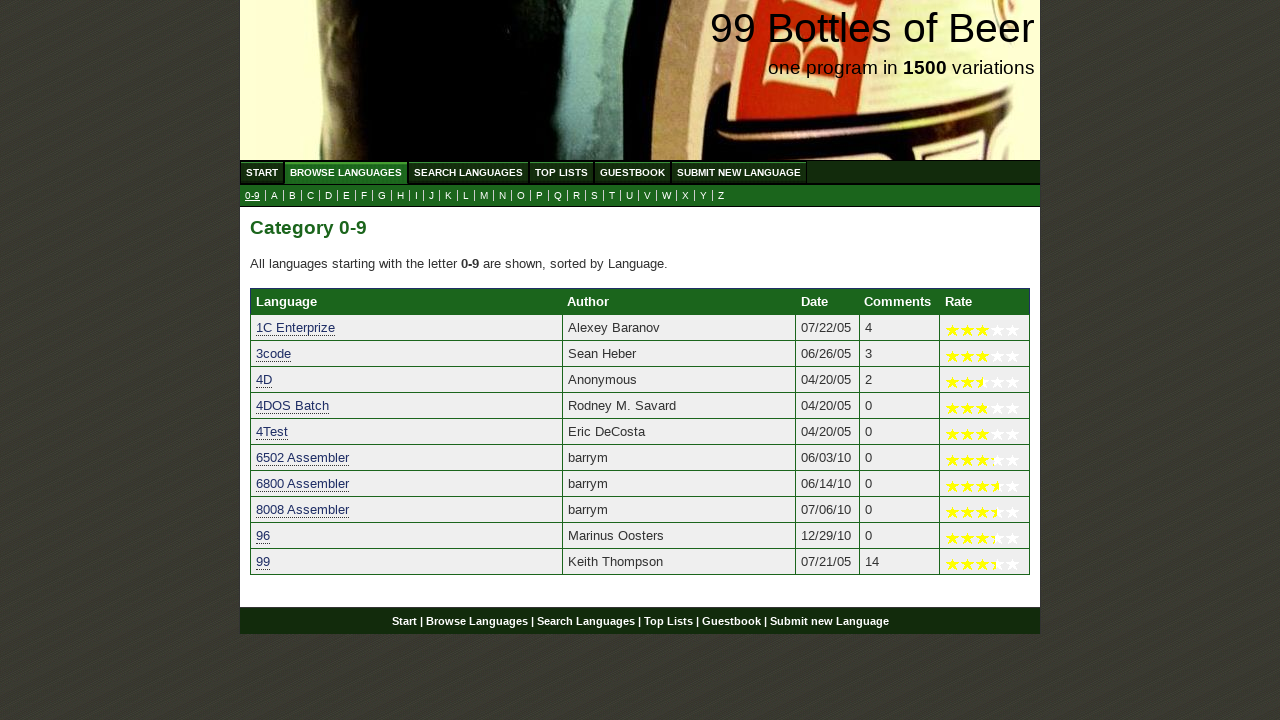

Verified row 2 exists in language table
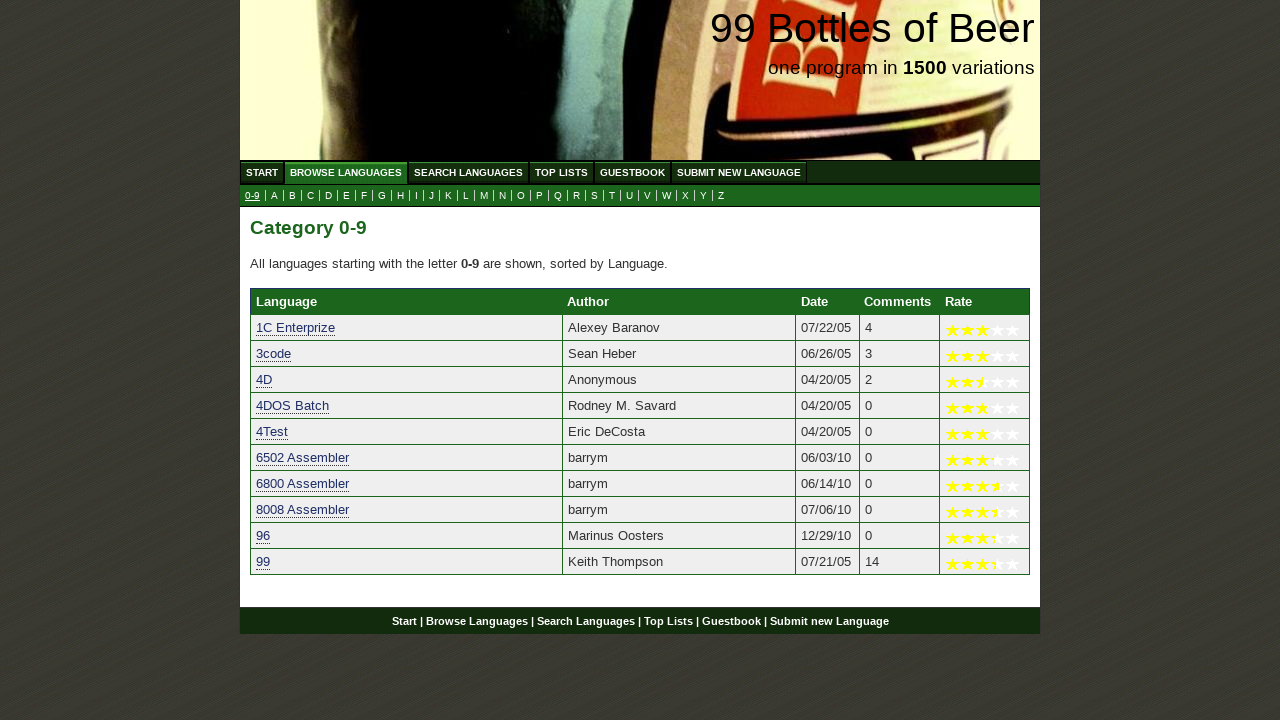

Verified row 3 exists in language table
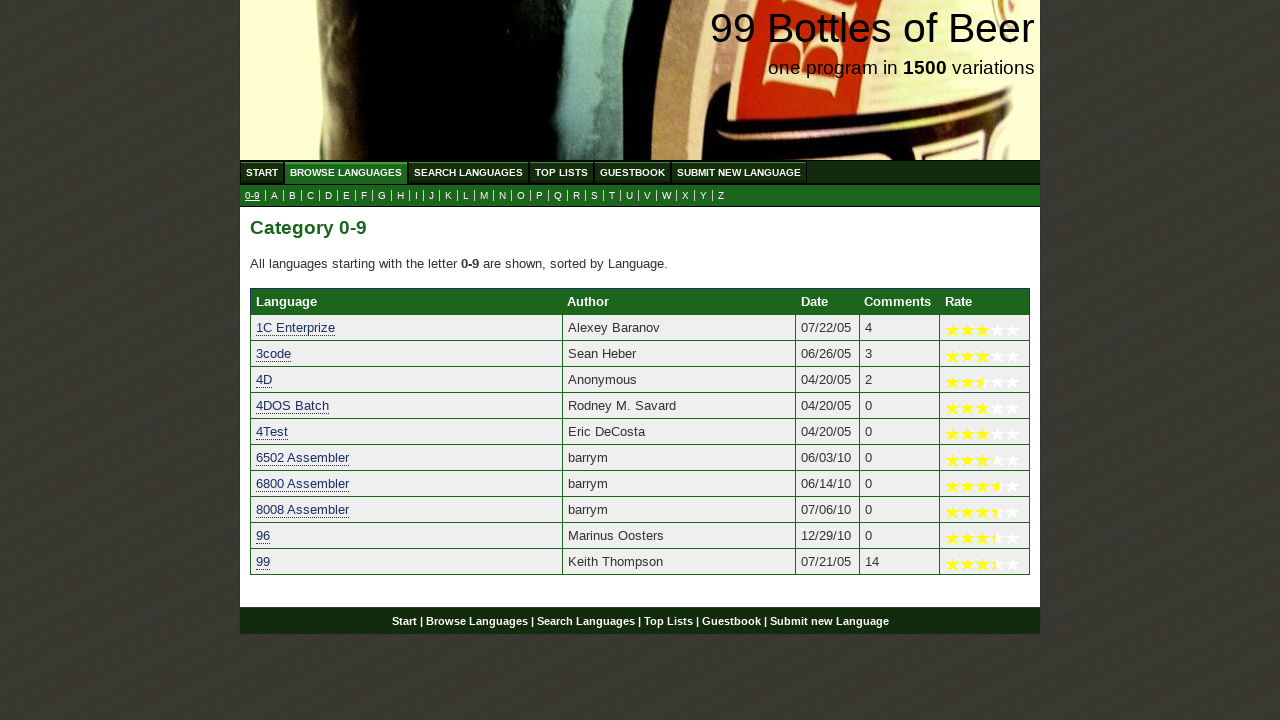

Verified row 4 exists in language table
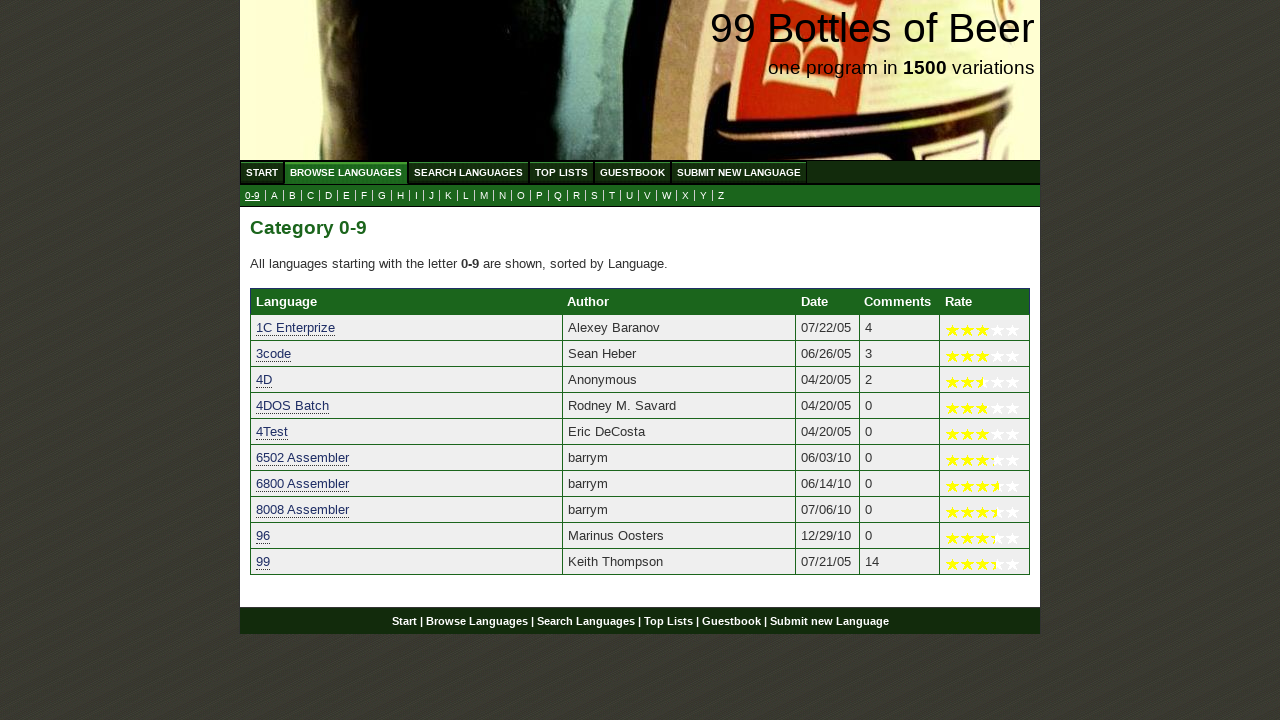

Verified row 5 exists in language table
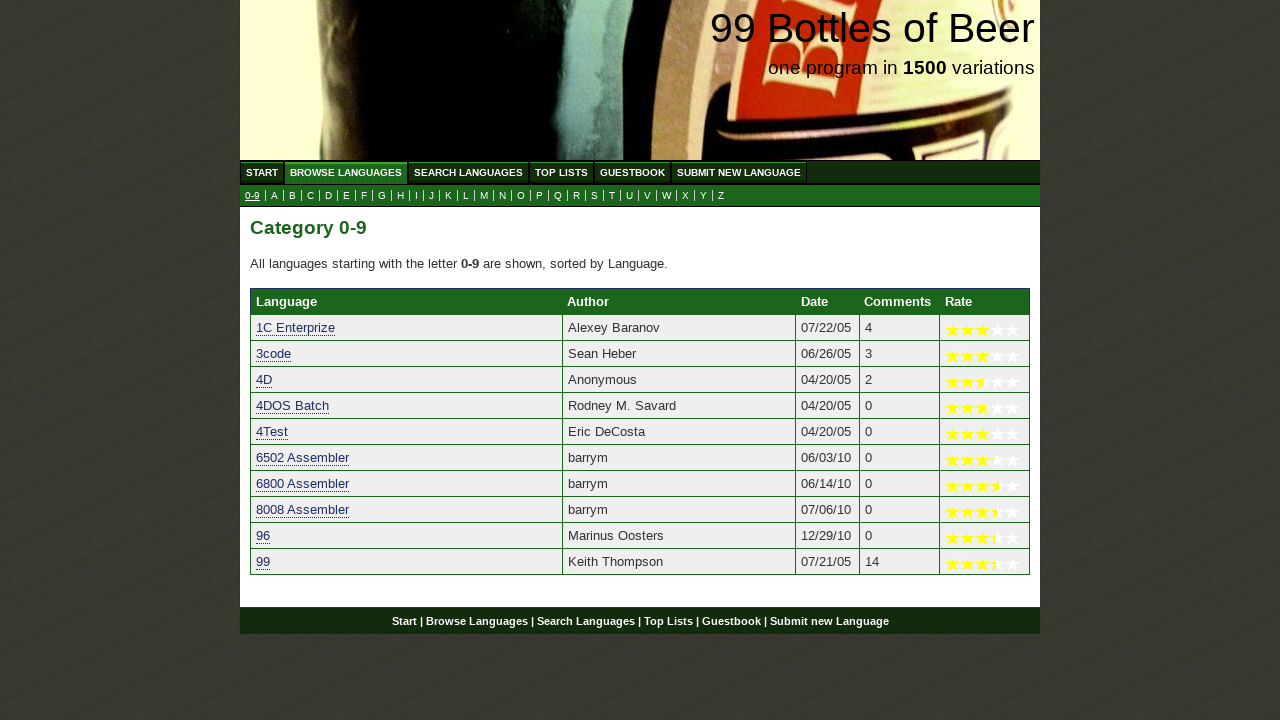

Verified row 6 exists in language table
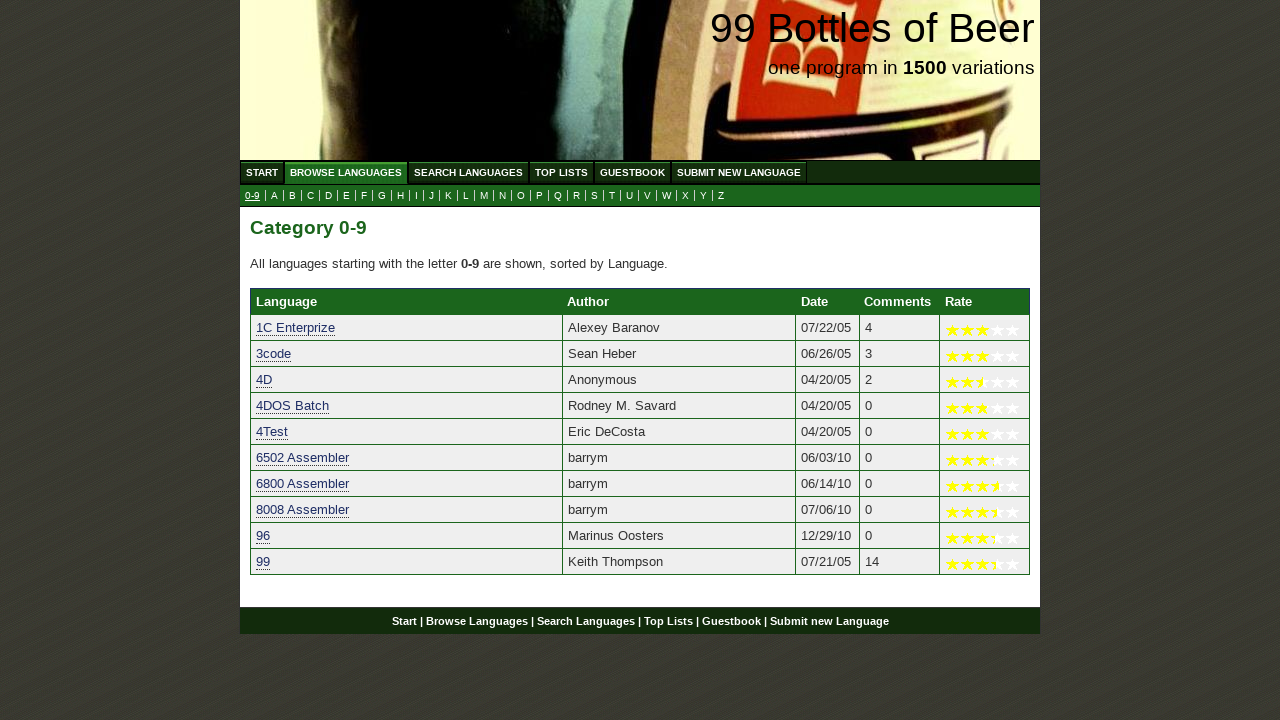

Verified row 7 exists in language table
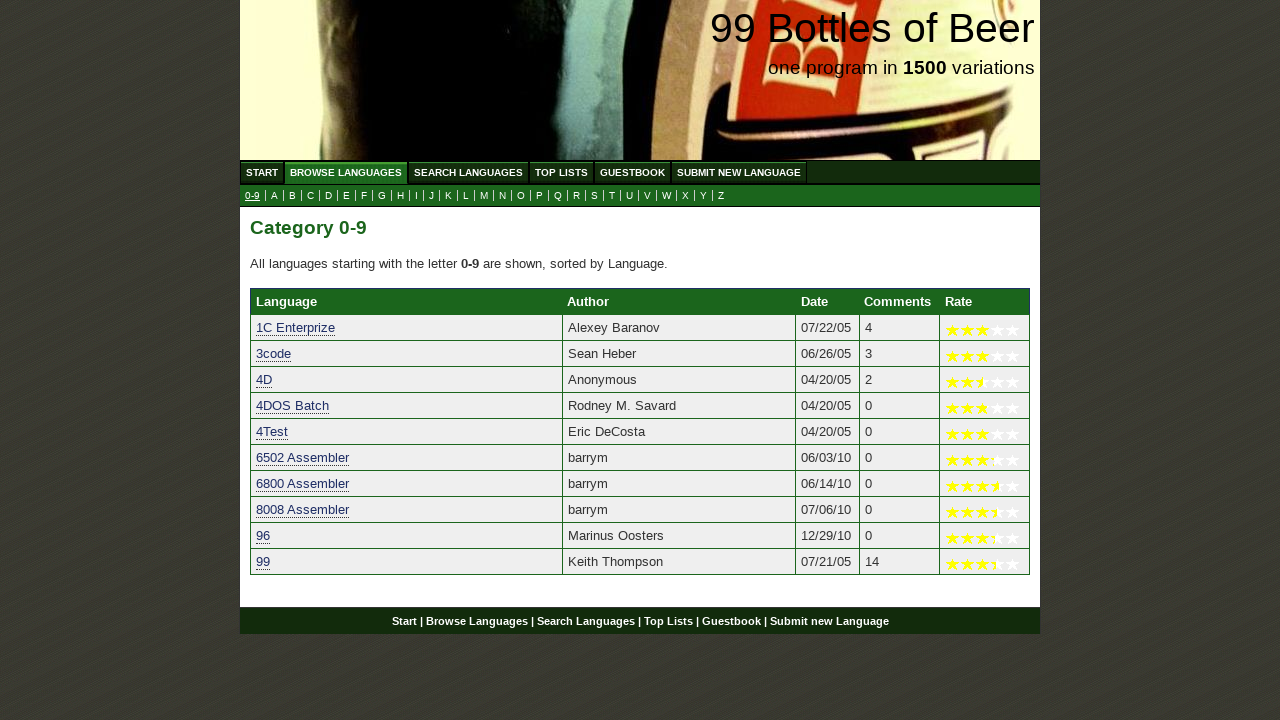

Verified row 8 exists in language table
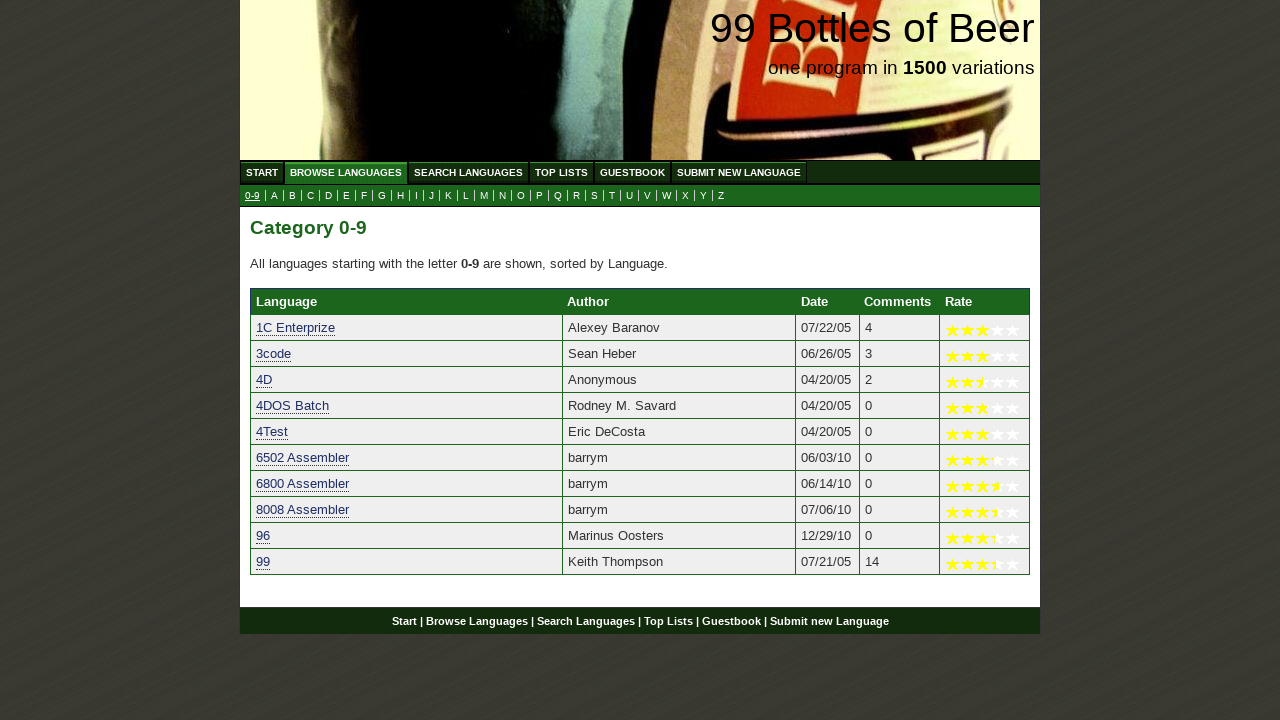

Verified row 9 exists in language table
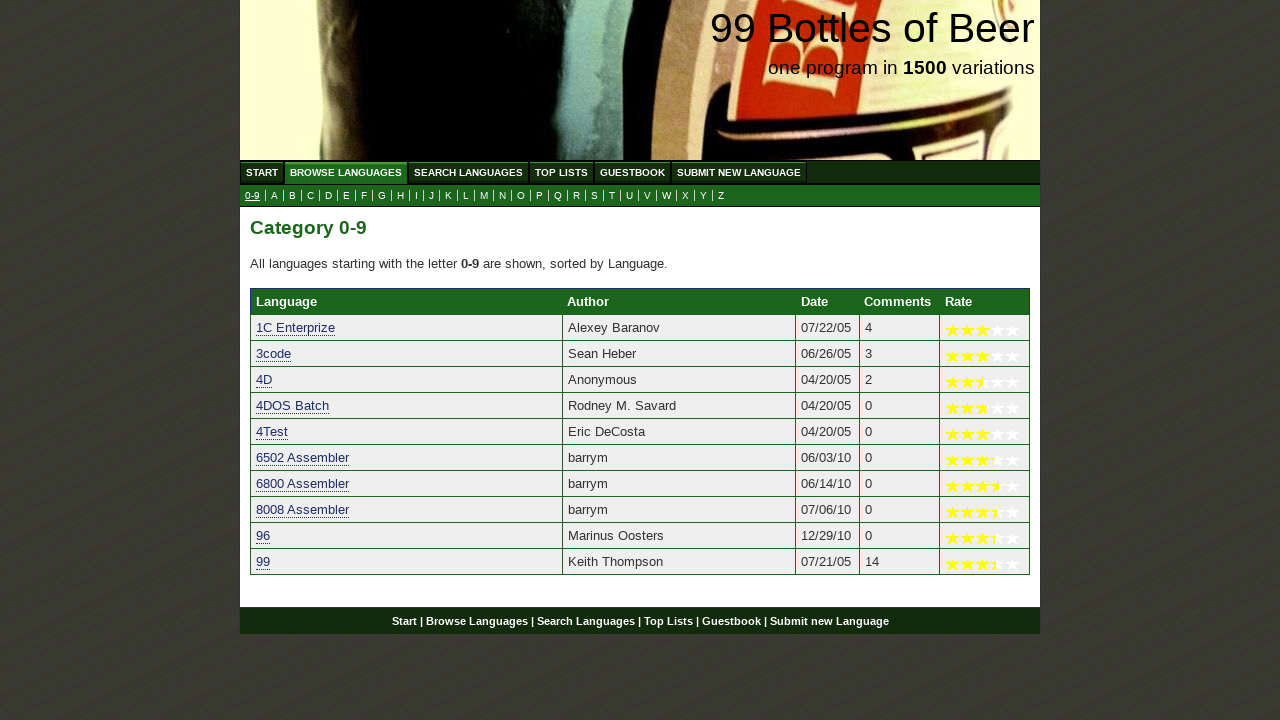

Verified row 10 exists in language table
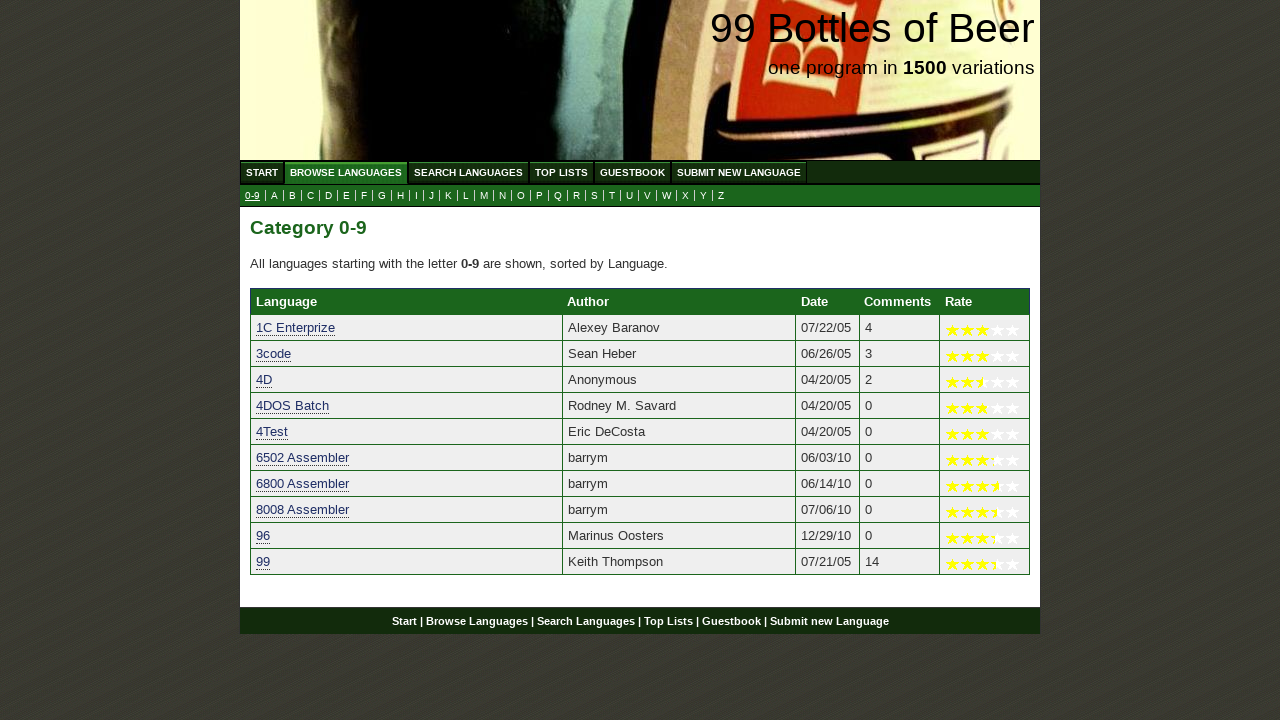

Verified row 11 exists in language table
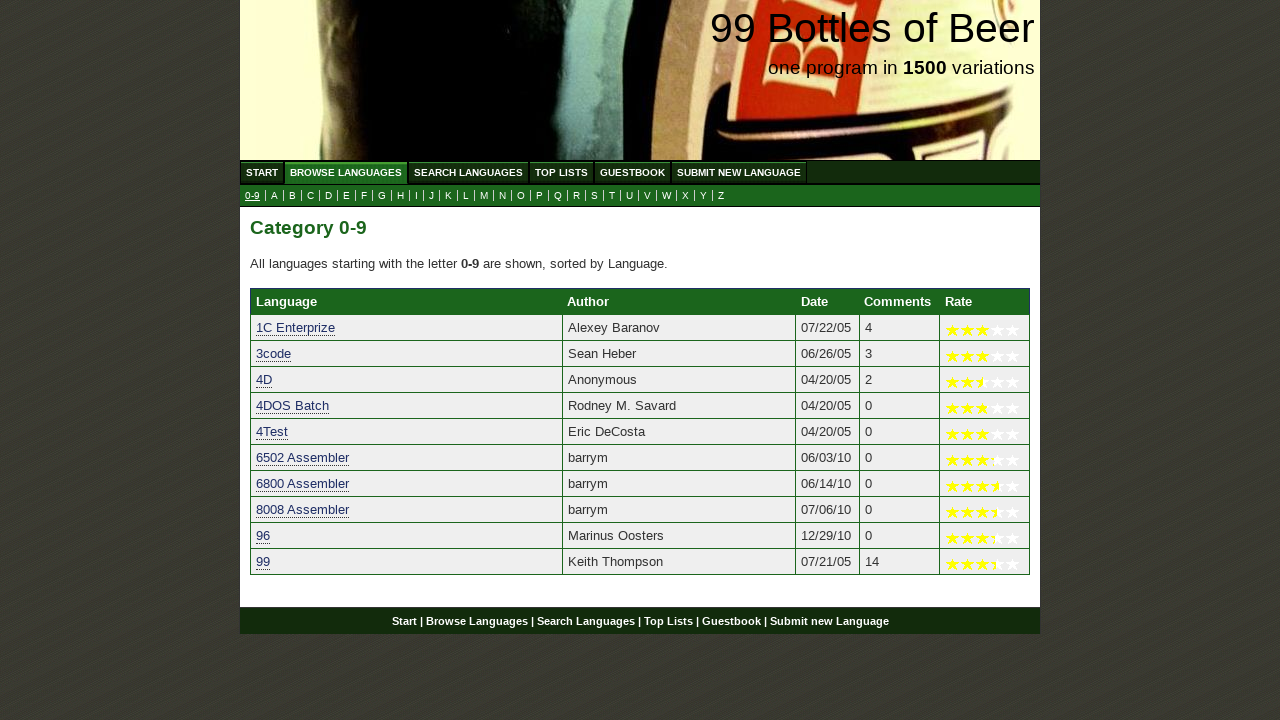

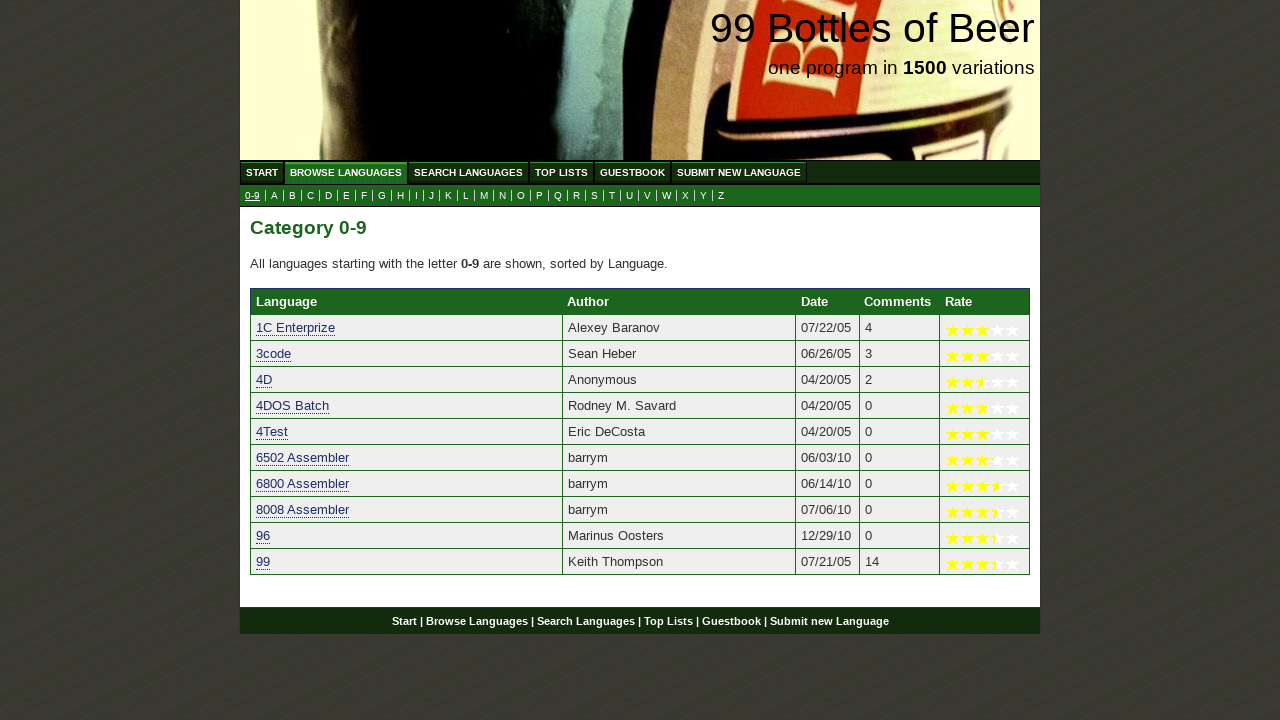